Navigates to the ChromeDriver storage page for a specific version and maximizes the browser window to verify the page loads successfully.

Starting URL: https://chromedriver.storage.googleapis.com/index.html?path=113.0.5672.63/

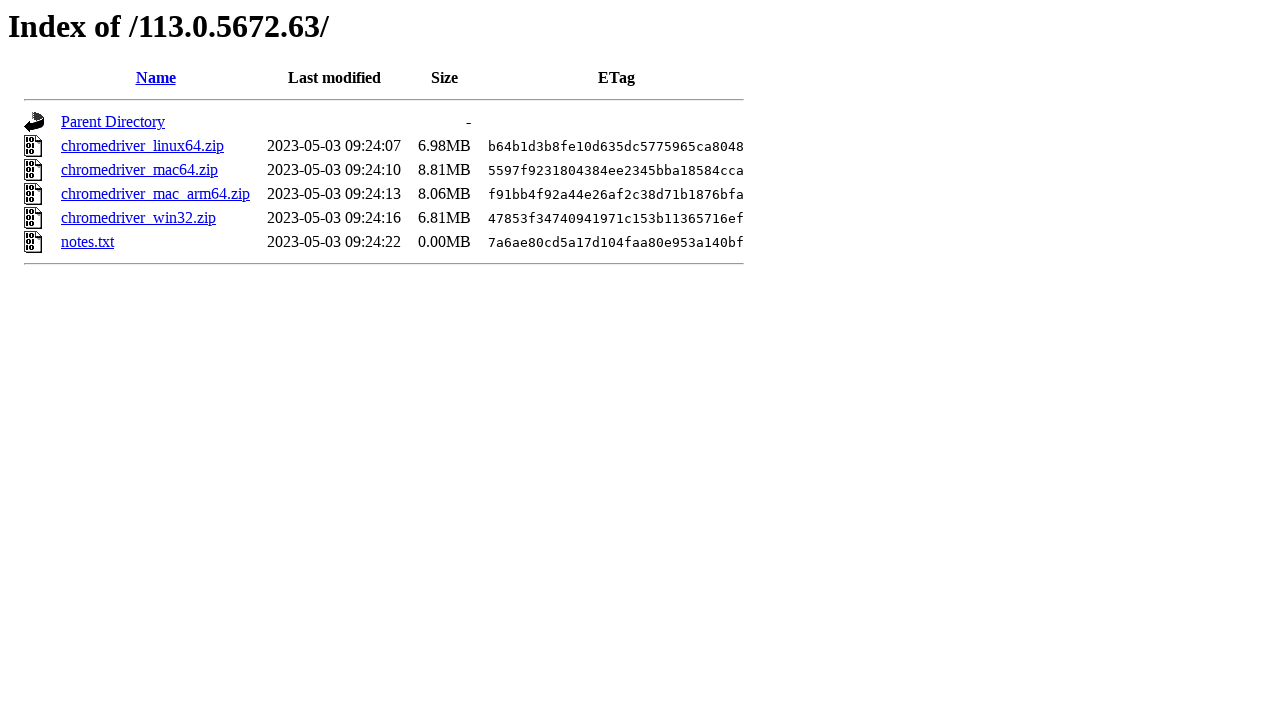

Set viewport size to 1920x1080 to maximize browser window
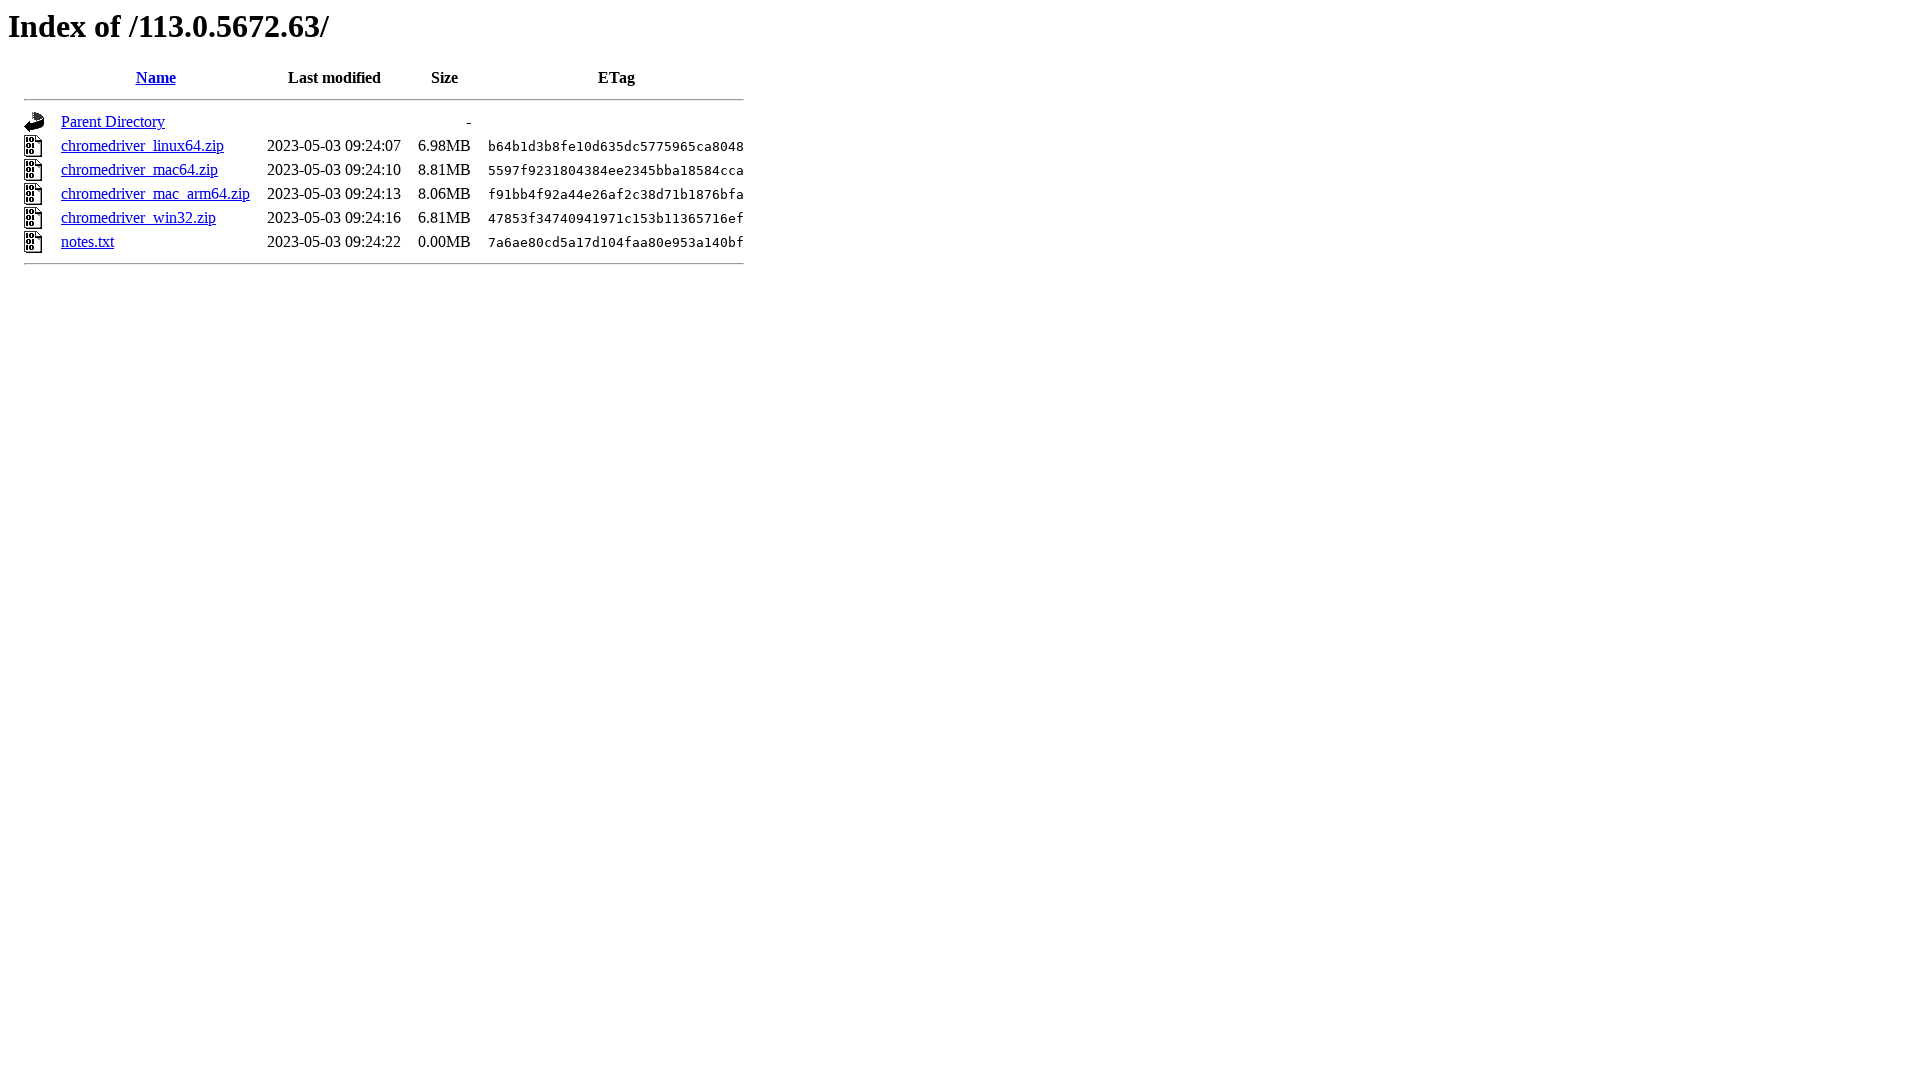

Waited for page DOM to be fully loaded
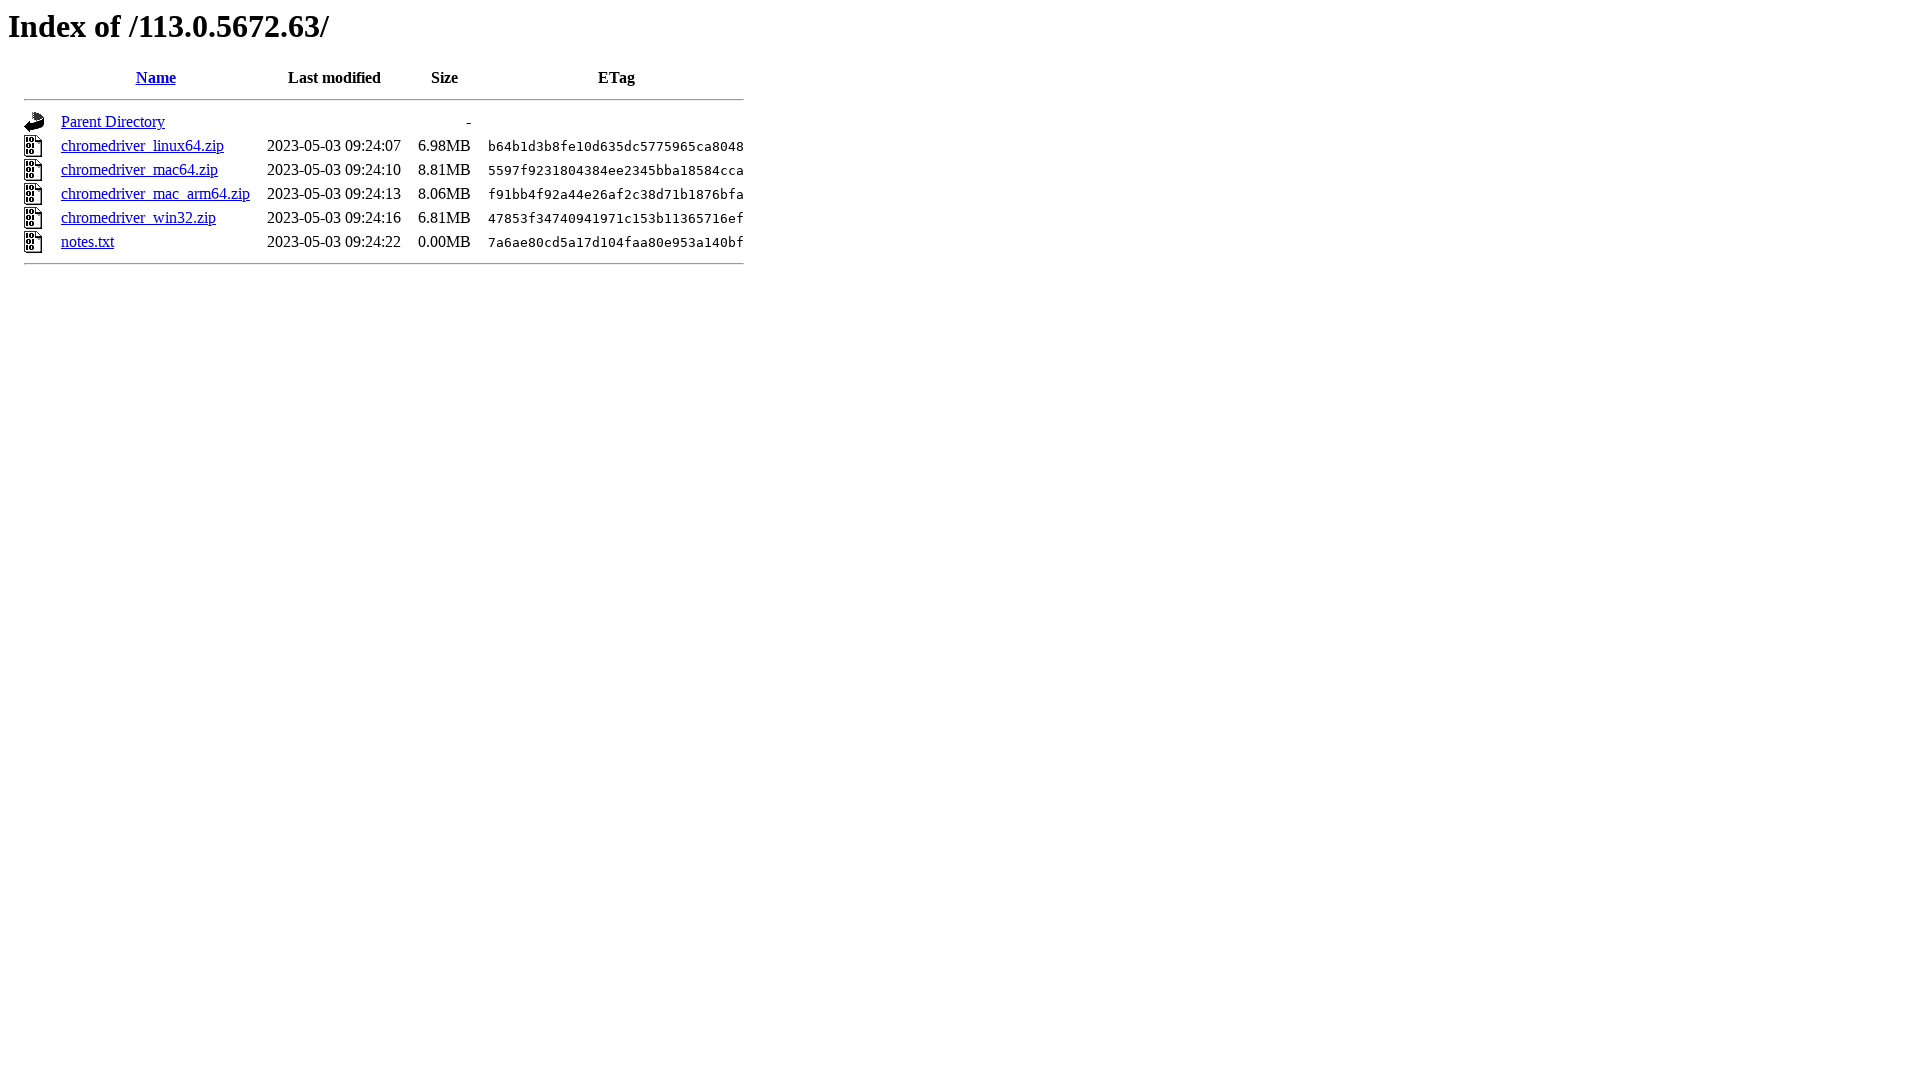

Waited 2 seconds for page content to be visible
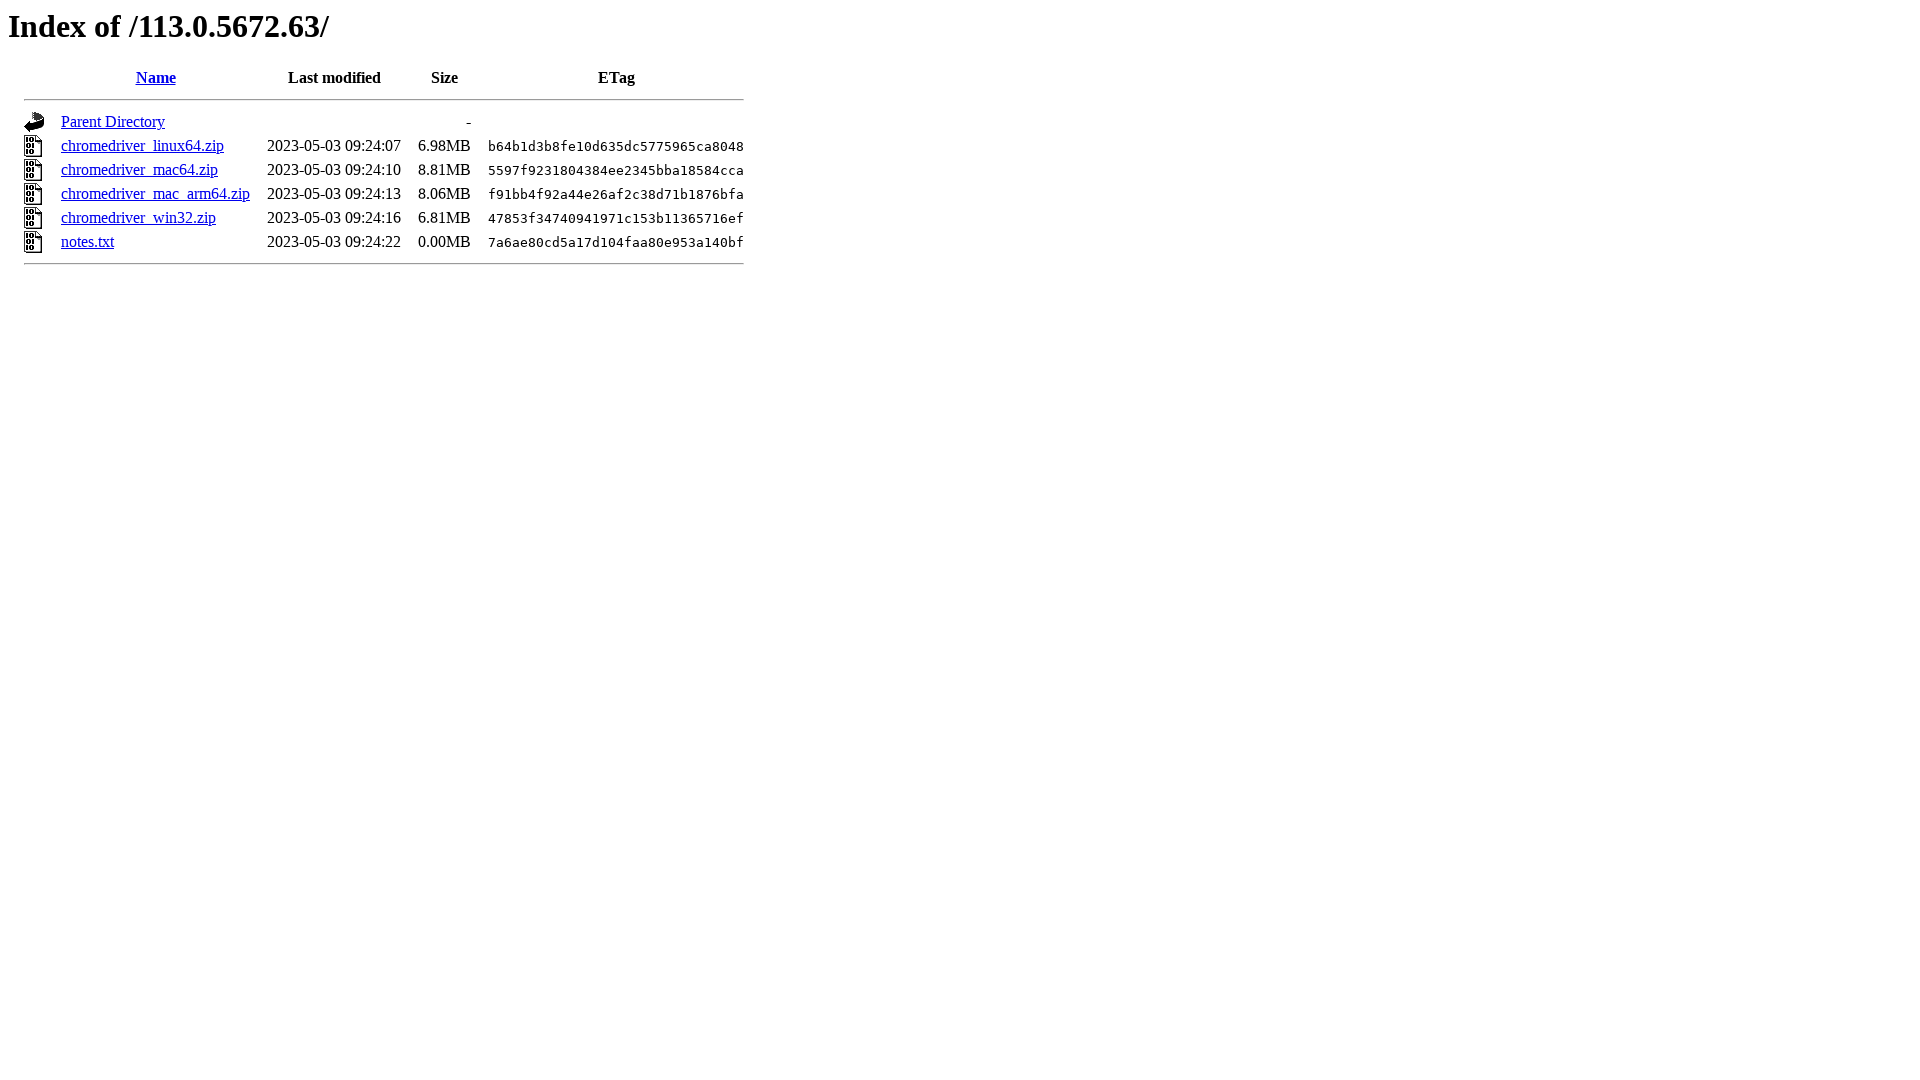

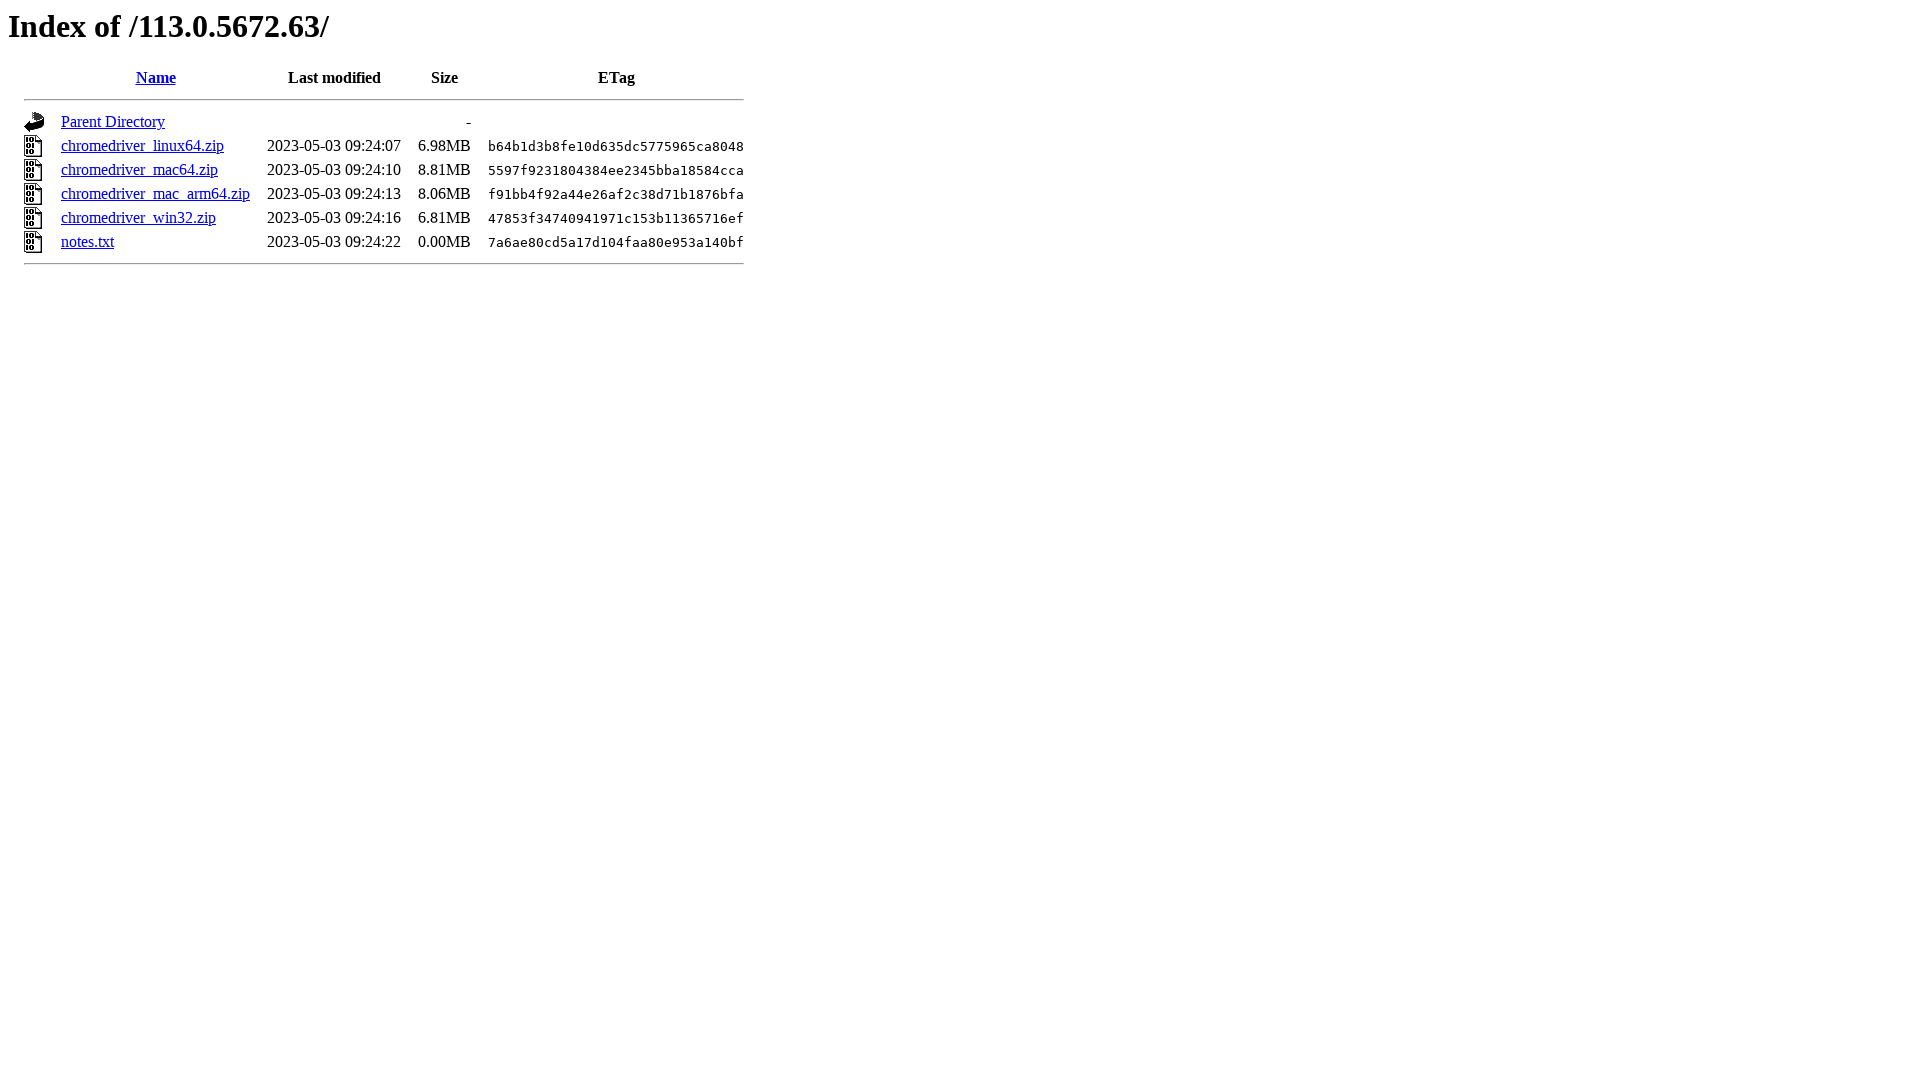